Completes the "Trial of the Stones" puzzle game by solving three riddles: answering the stone riddle, using the revealed password for the secrets riddle, finding the richest merchant's name, and submitting the final check.

Starting URL: https://techstepacademy.com/trial-of-the-stones

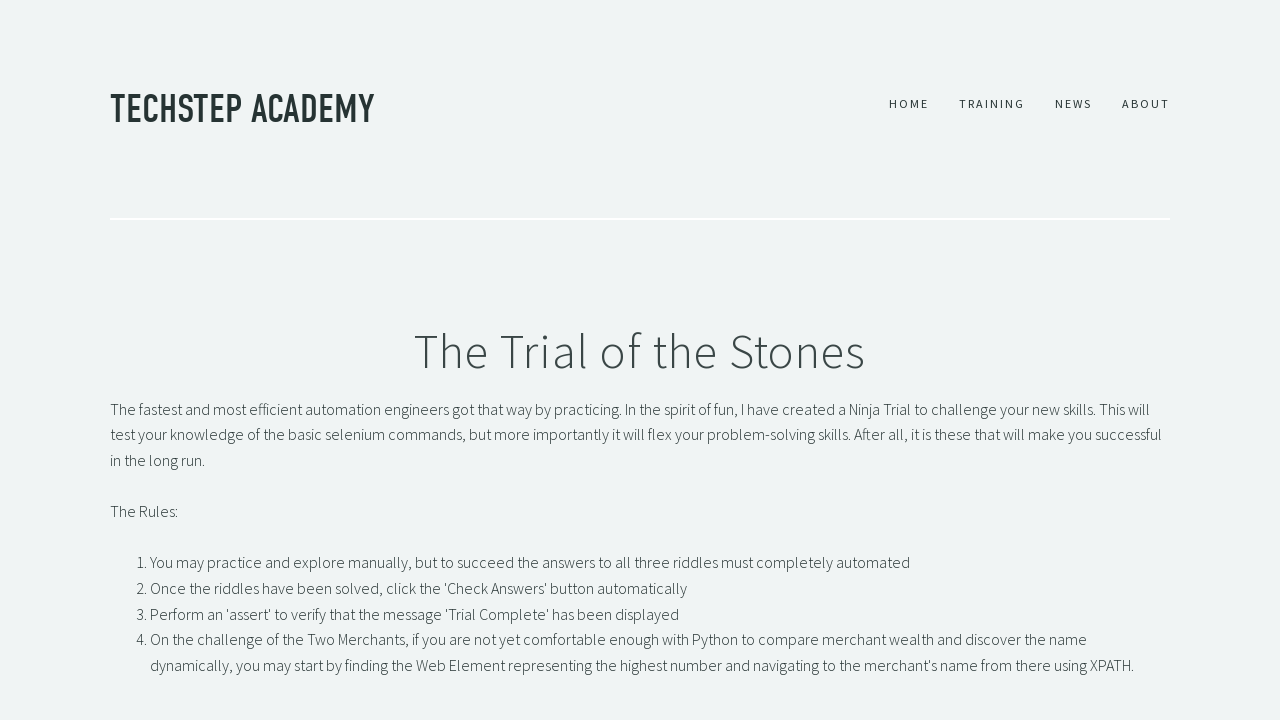

Filled first riddle input with 'rock' on #r1Input
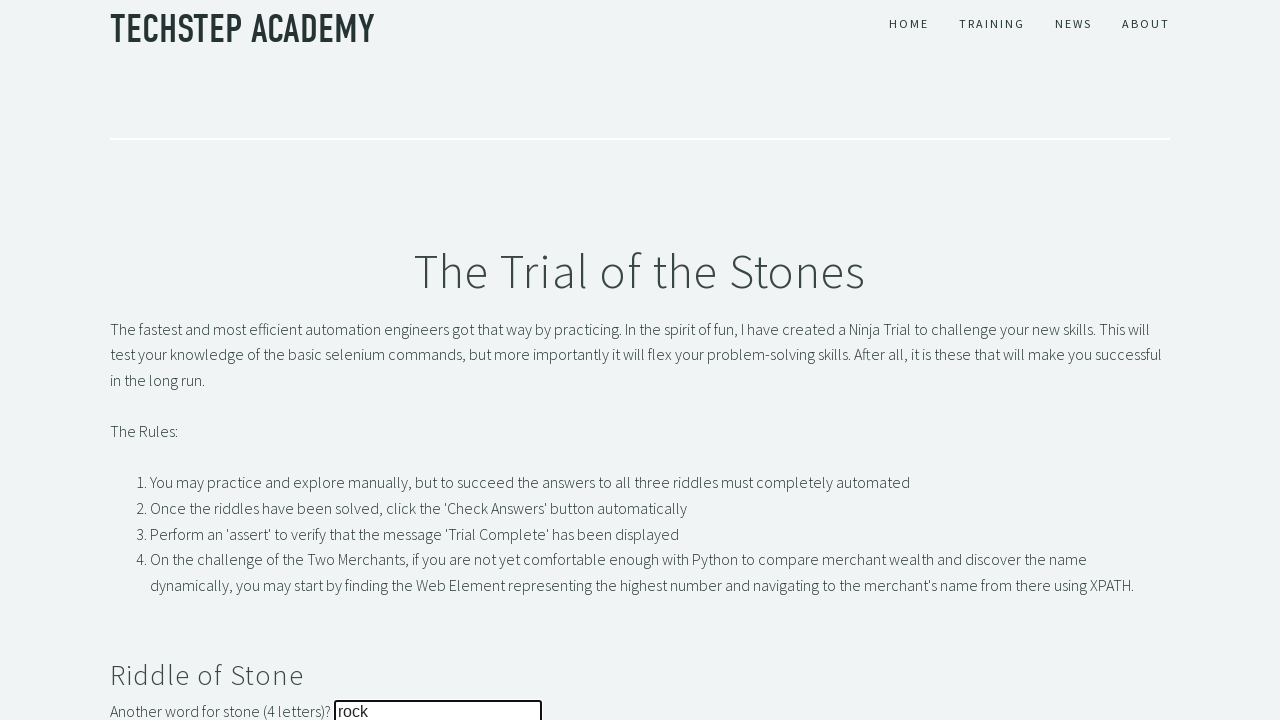

Clicked submit button for stone riddle at (145, 360) on button#r1Btn
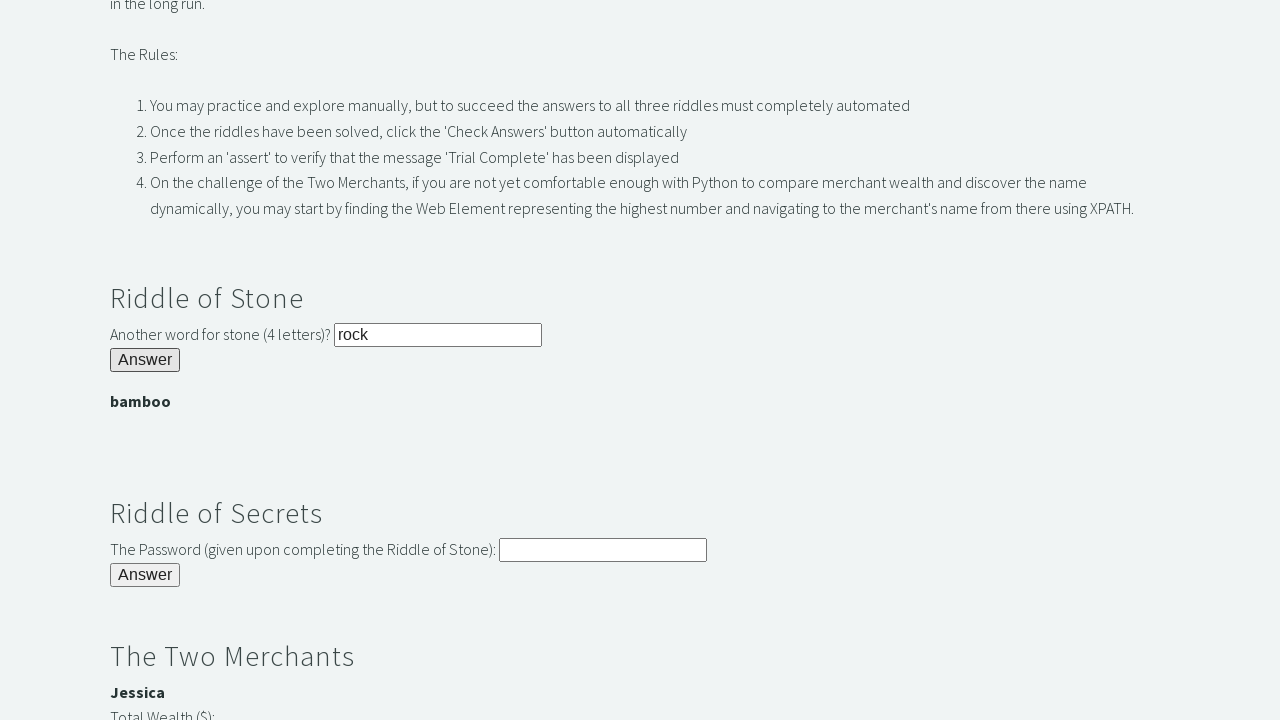

Password banner appeared after solving stone riddle
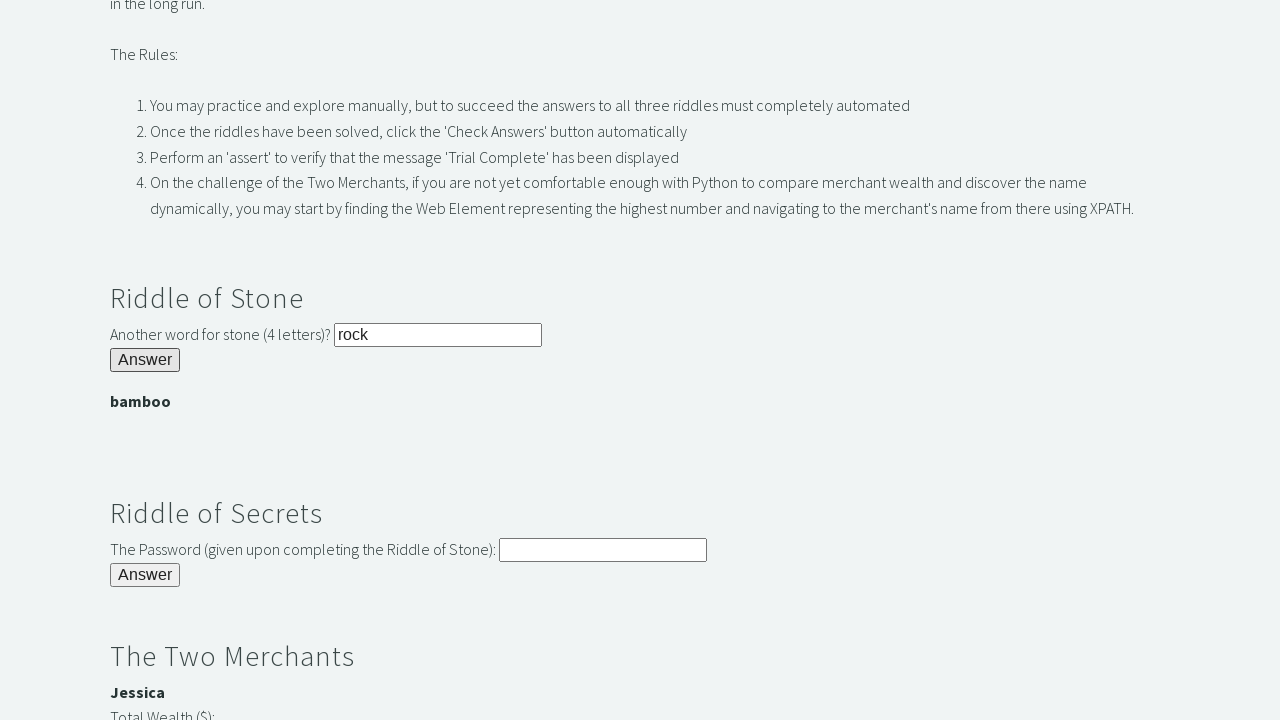

Captured revealed password: bamboo
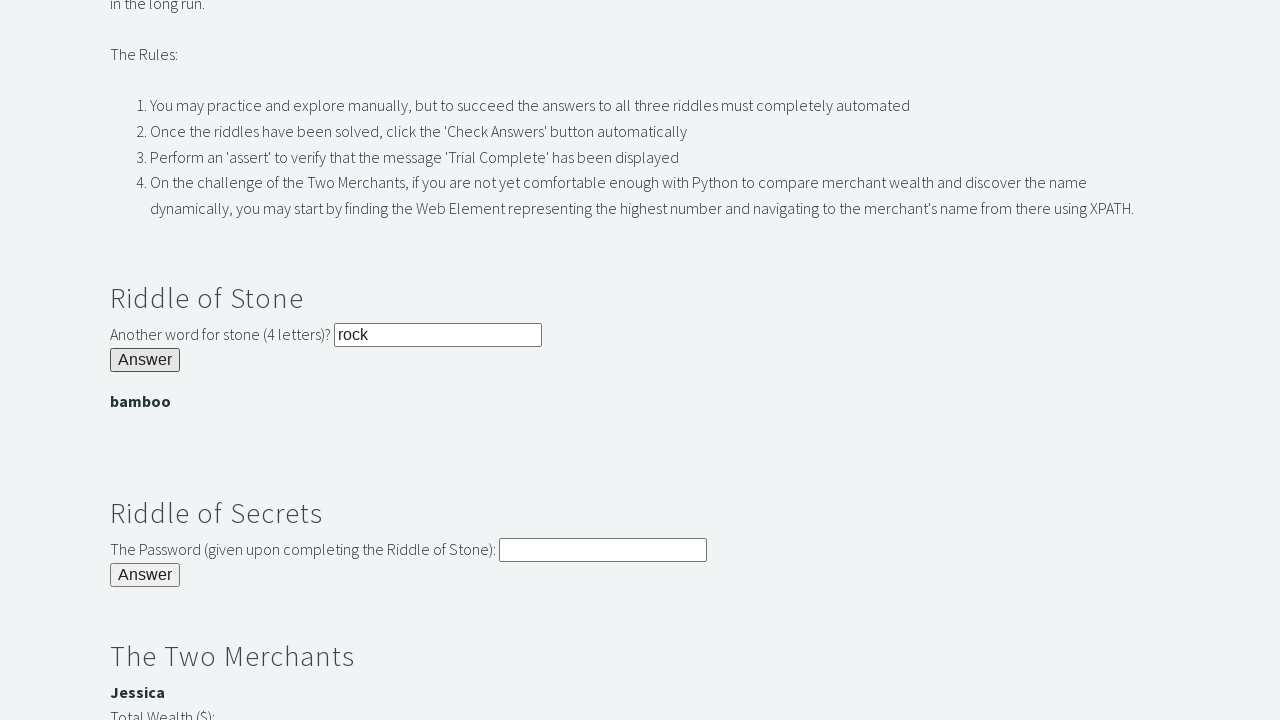

Filled secrets riddle input with revealed password on #r2Input
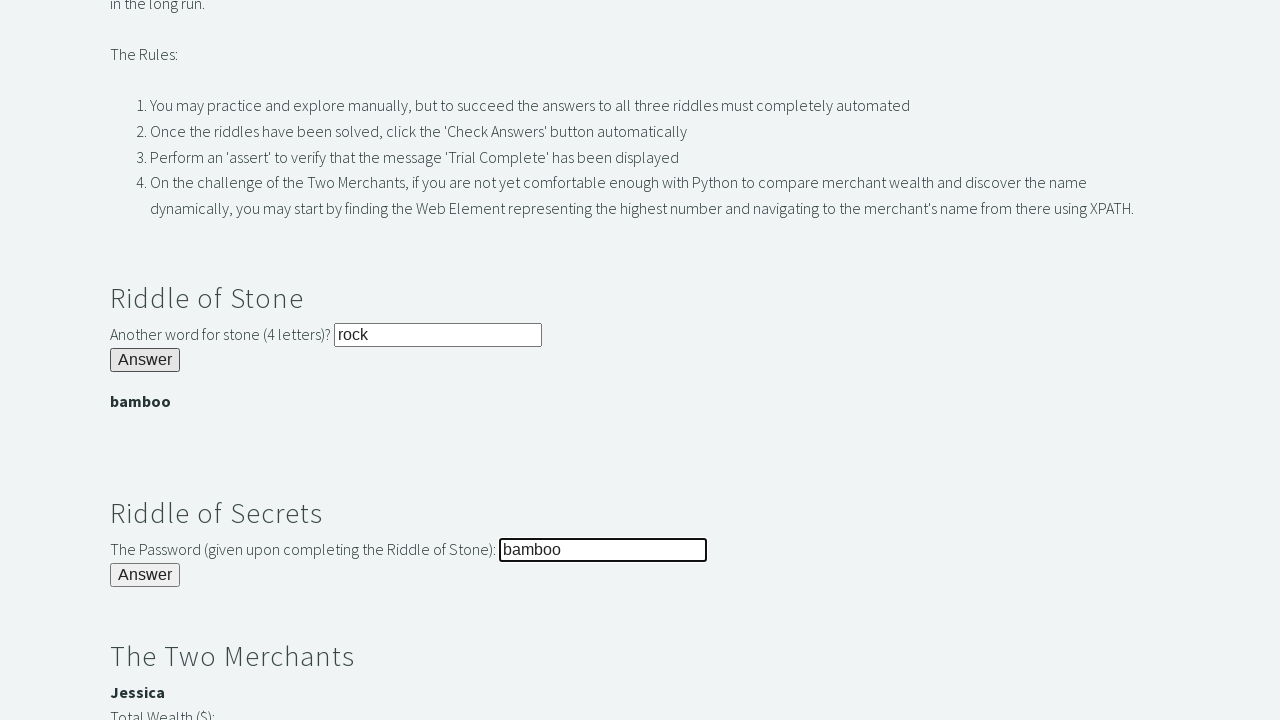

Clicked submit button for secrets riddle at (145, 575) on #r2Butn
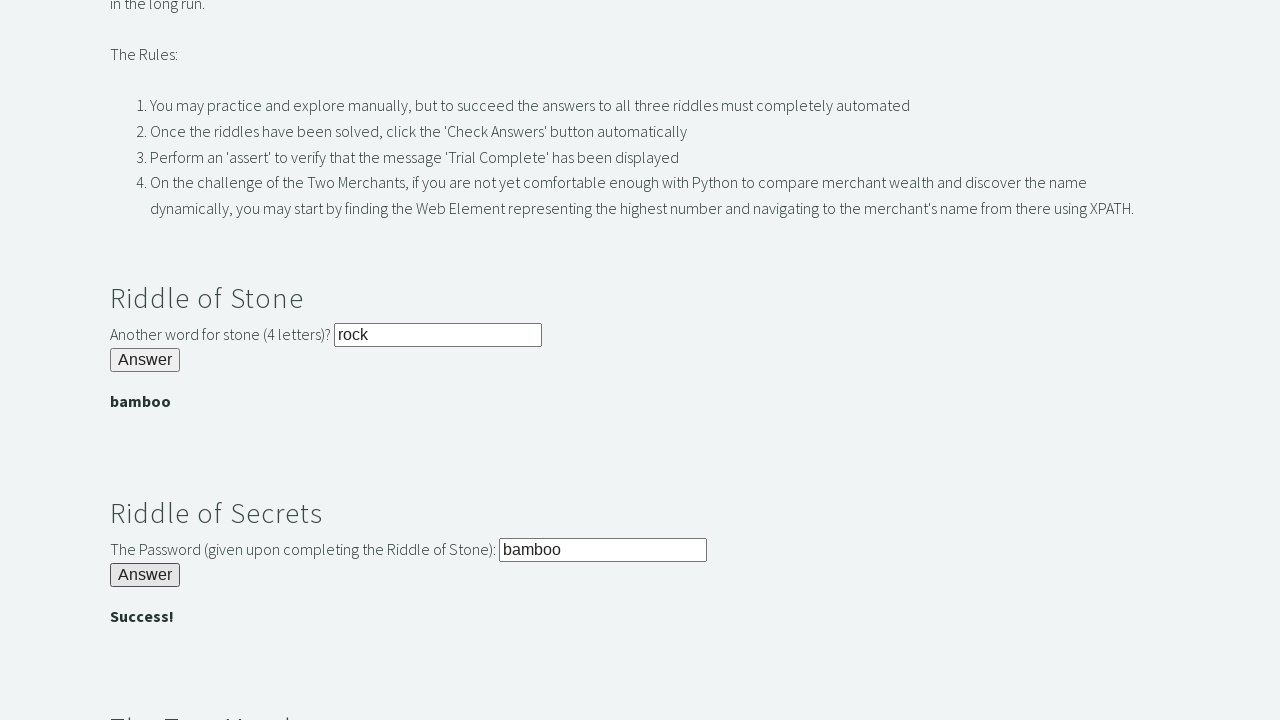

Secrets riddle solved successfully
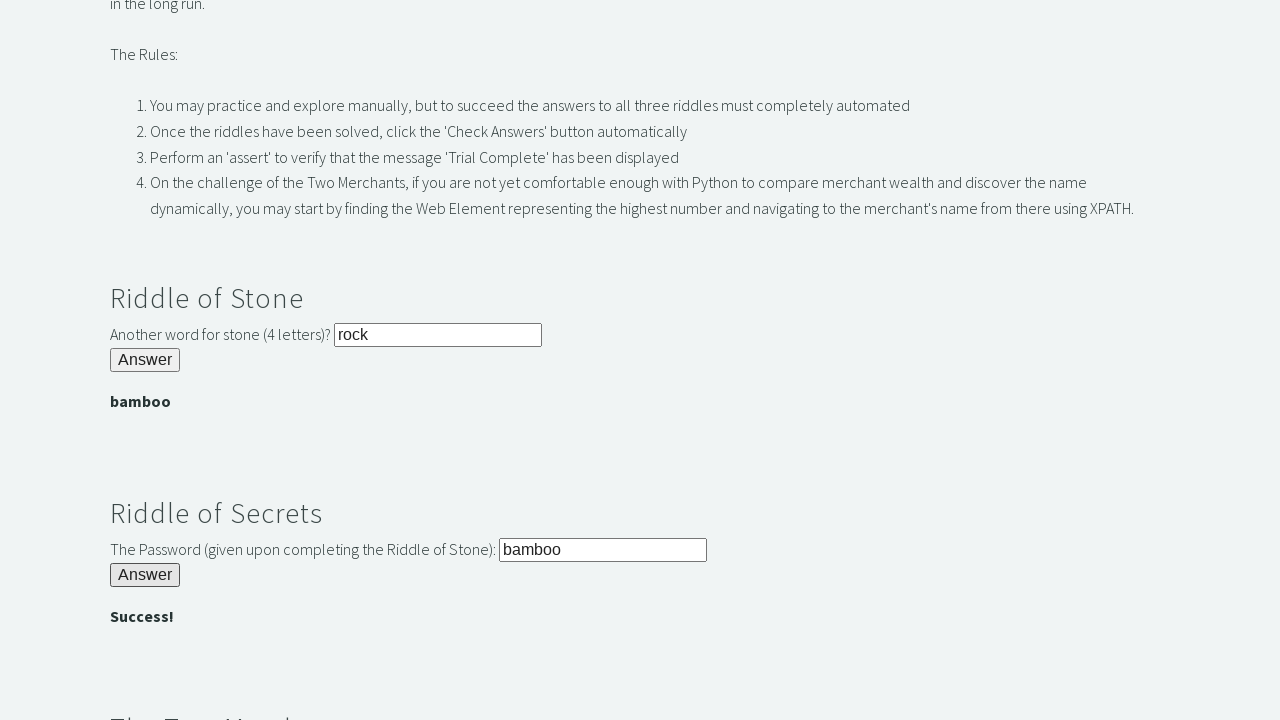

Found richest merchant name: Jessica
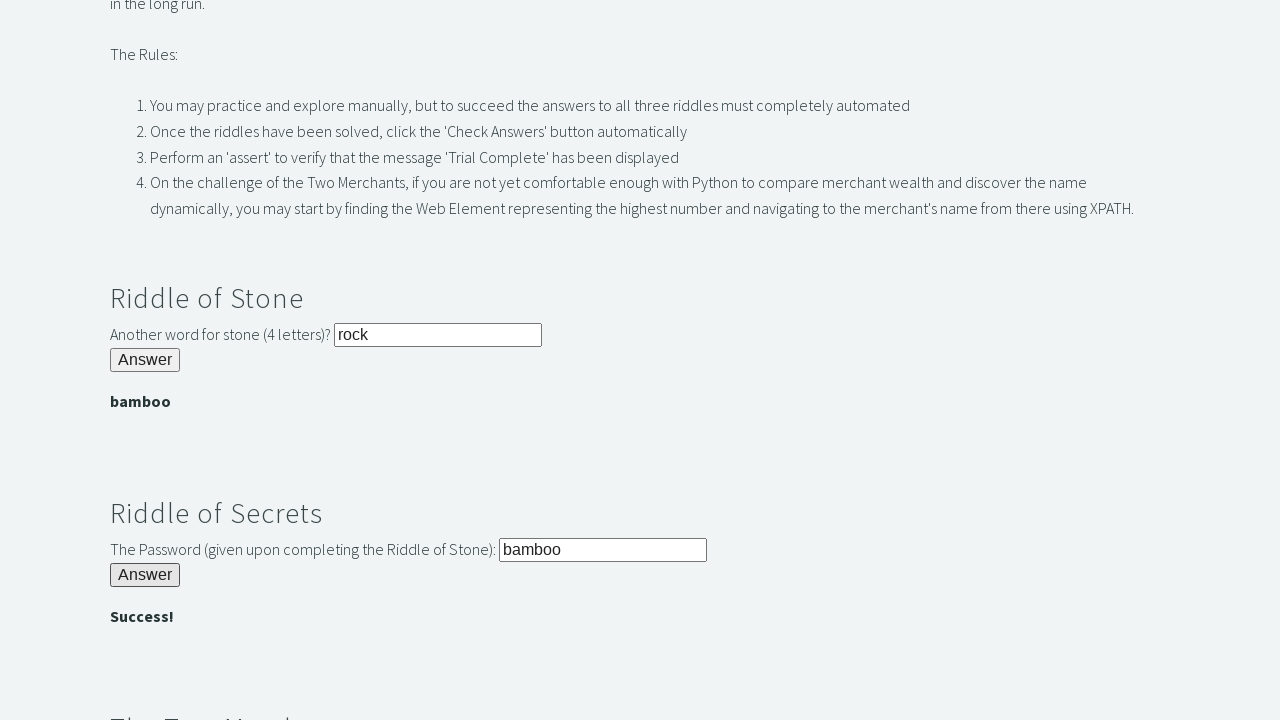

Filled merchants riddle input with richest merchant name on #r3Input
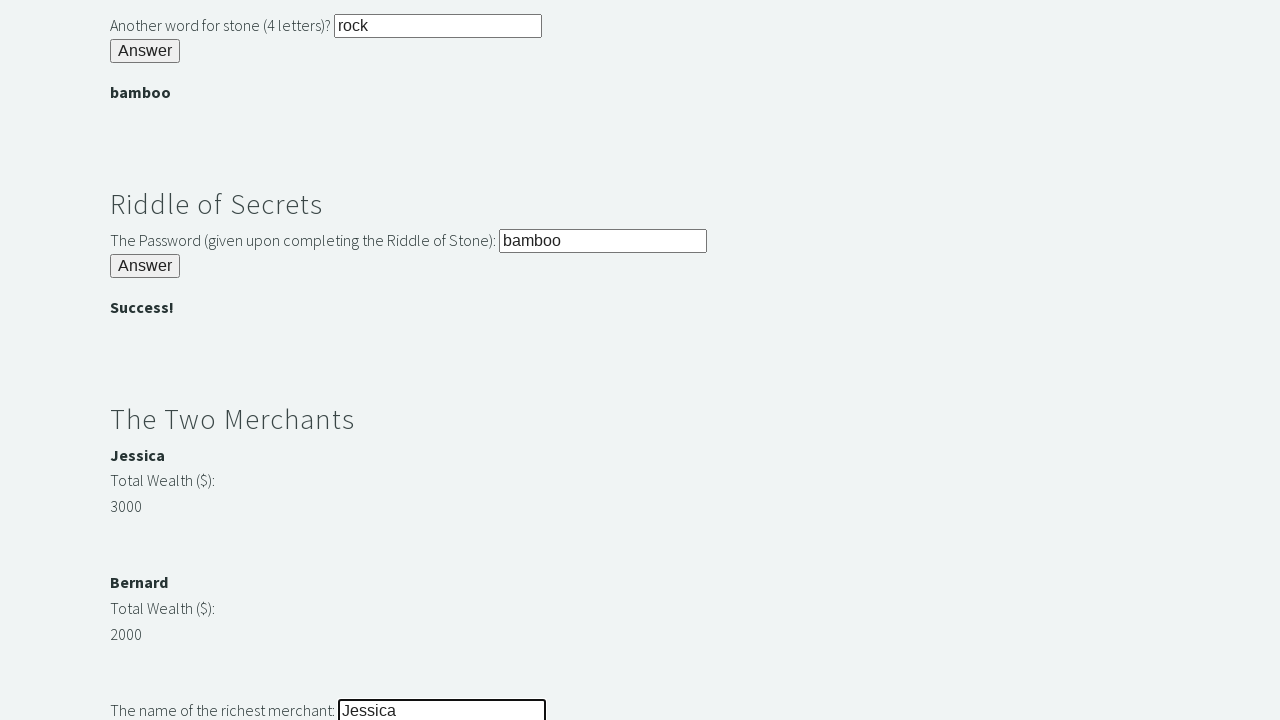

Clicked submit button for merchants riddle at (145, 360) on button#r3Butn
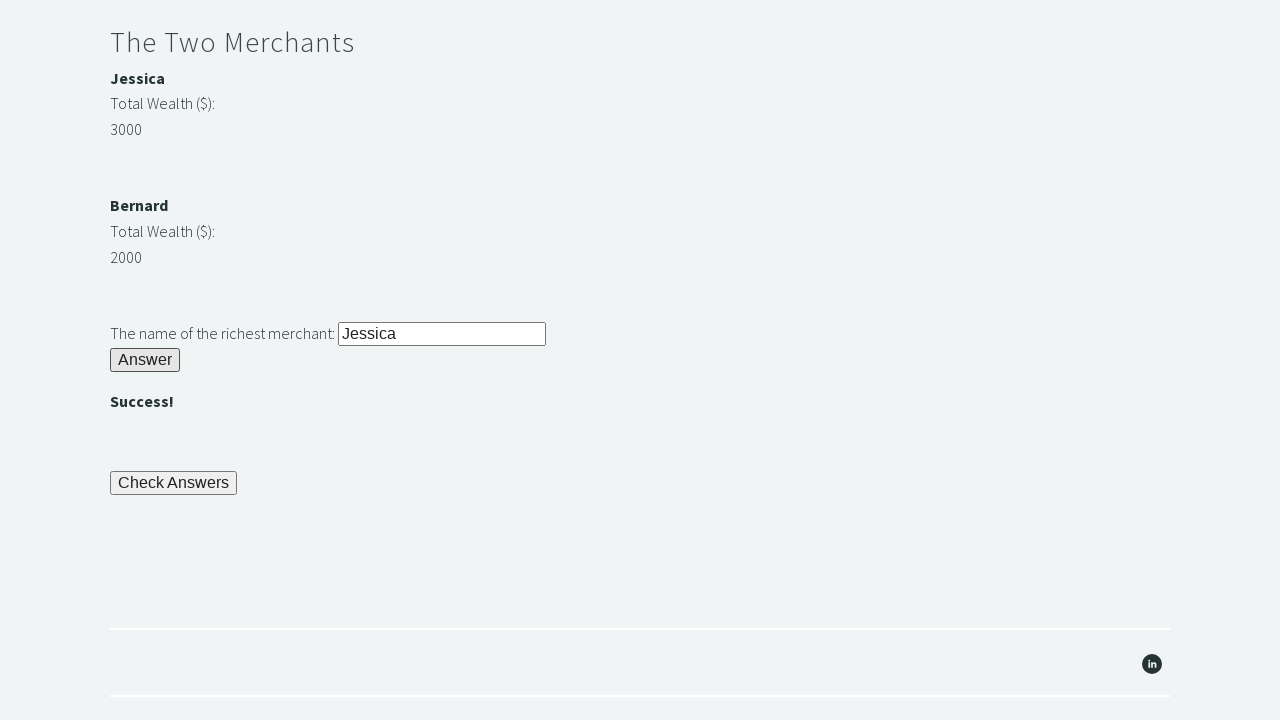

Merchants riddle solved successfully
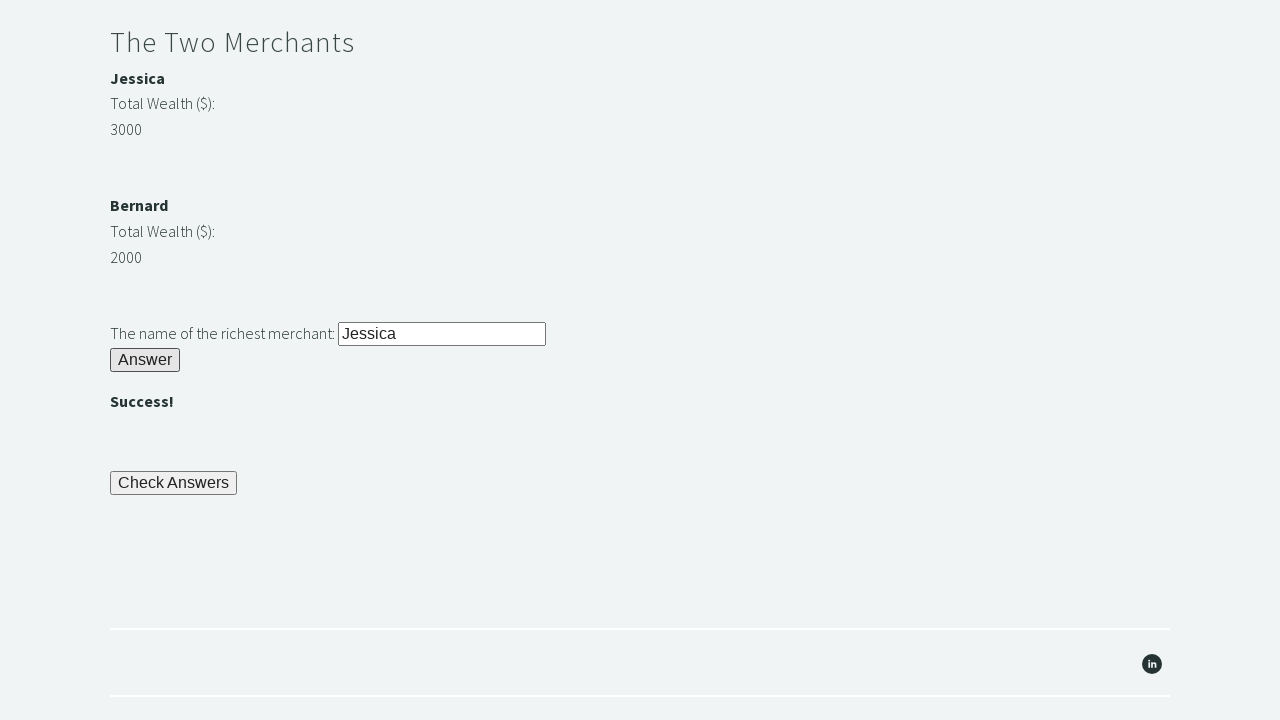

Clicked final check button to submit all answers at (174, 483) on button[name="checkButn"]
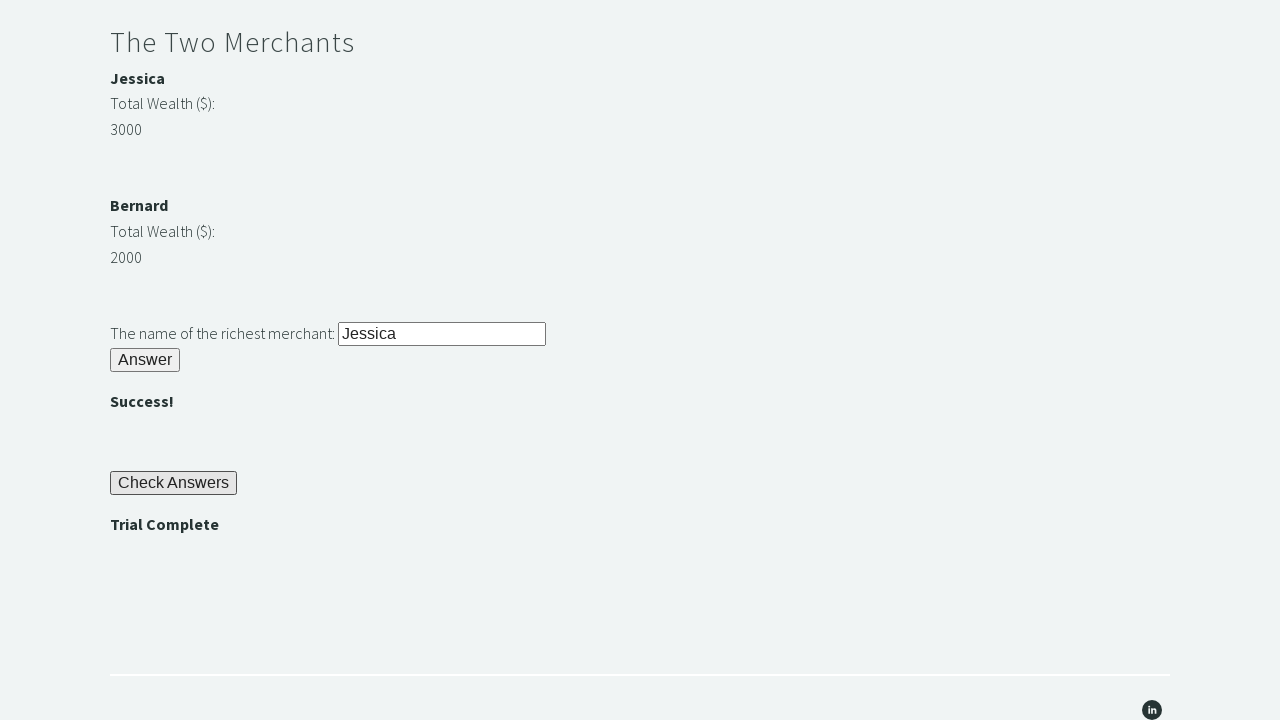

Trial of the Stones completed successfully
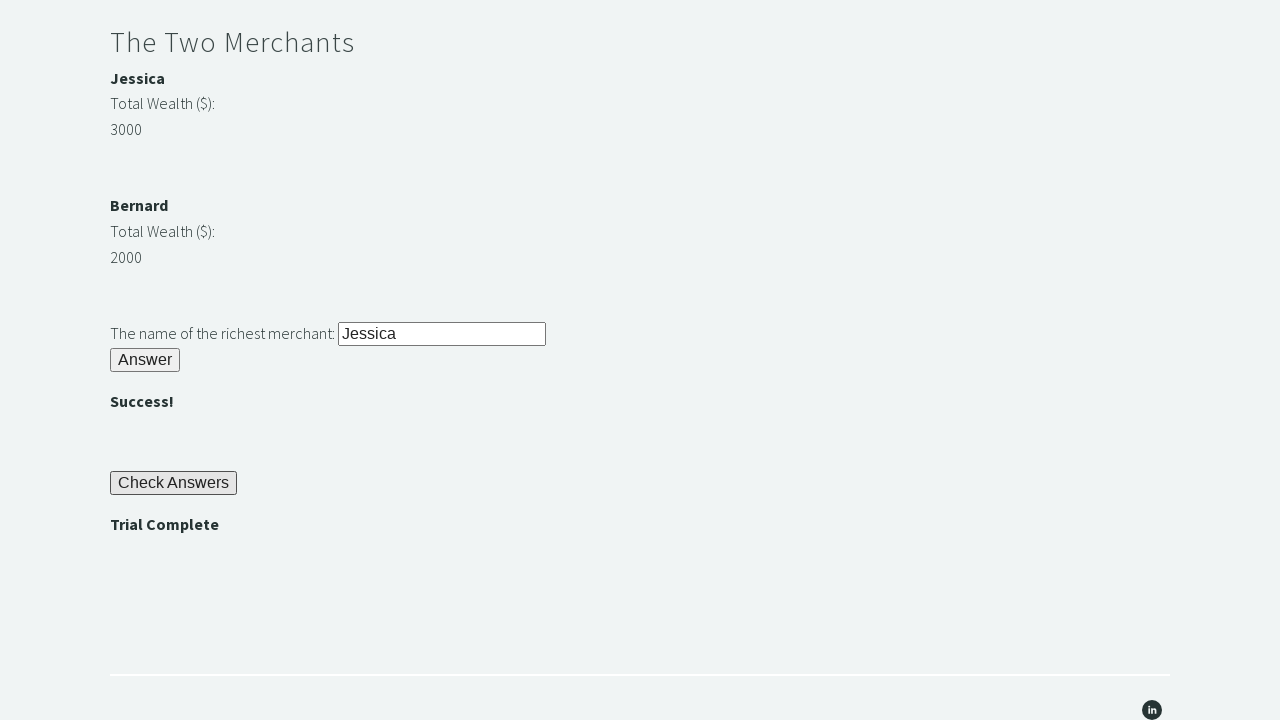

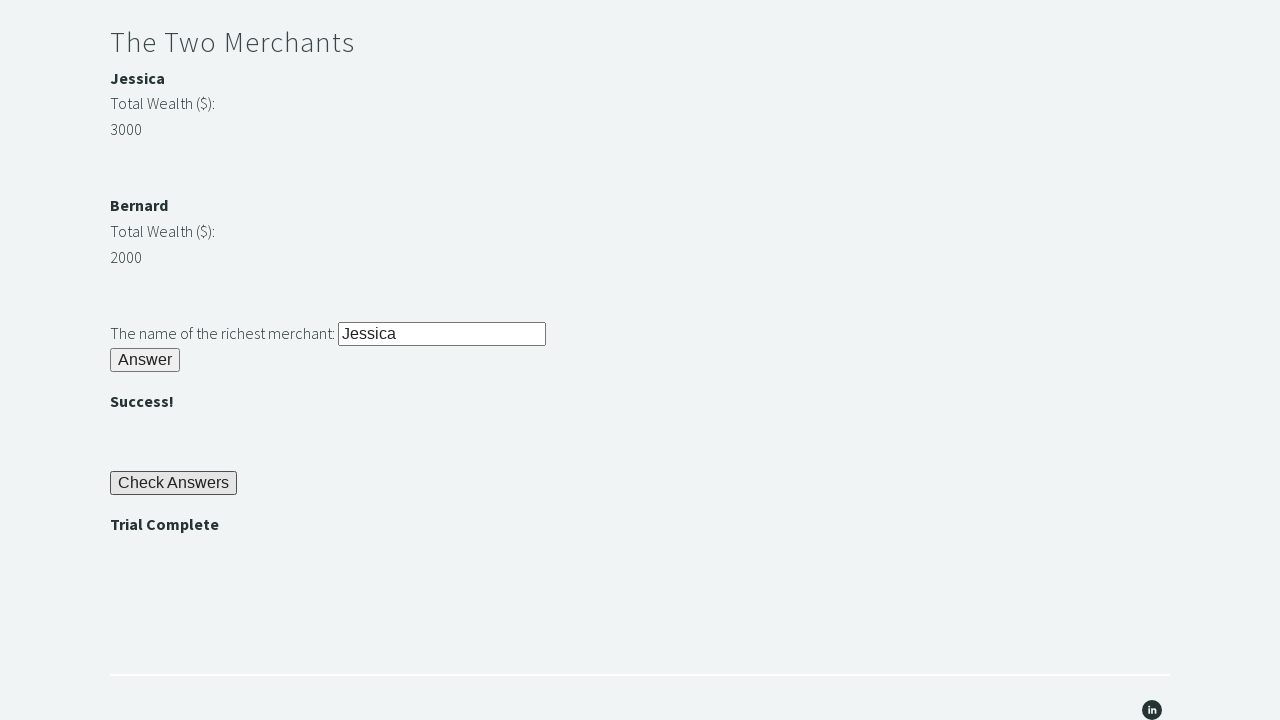